Tests opting out of A/B tests by setting the opt-out cookie before navigating to the test page

Starting URL: http://the-internet.herokuapp.com

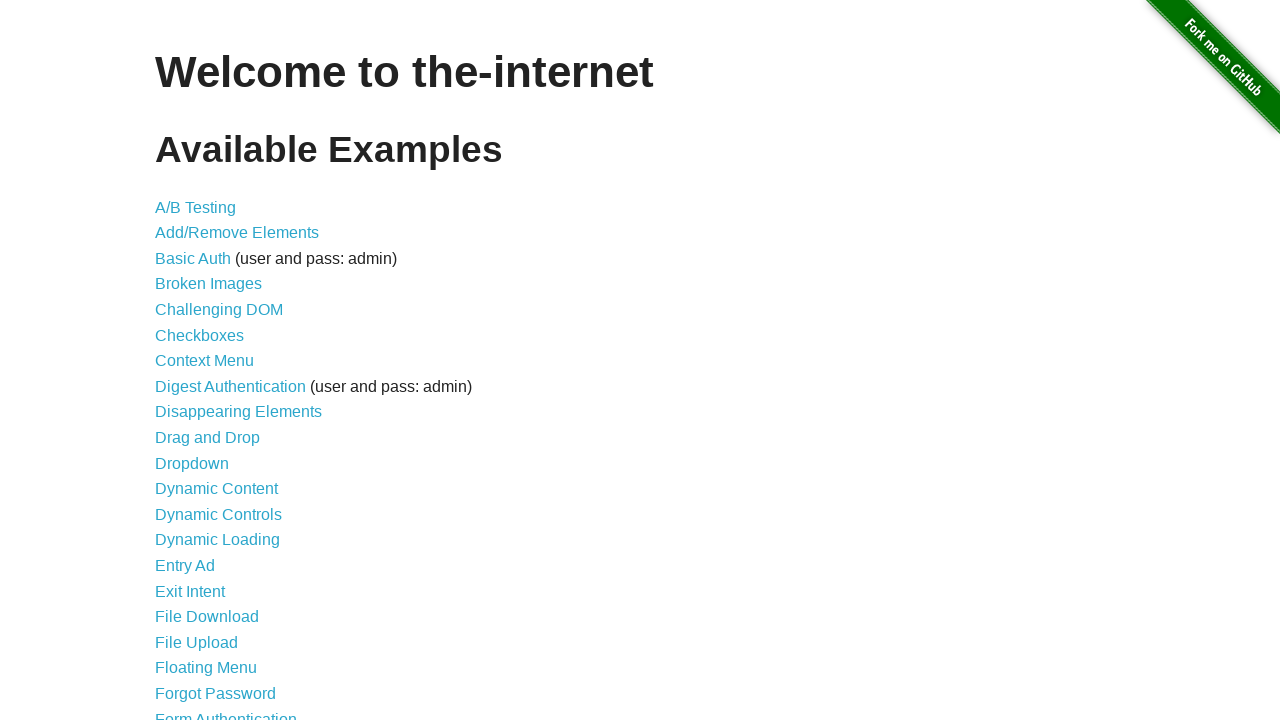

Added optimizelyOptOut cookie to opt out of A/B test
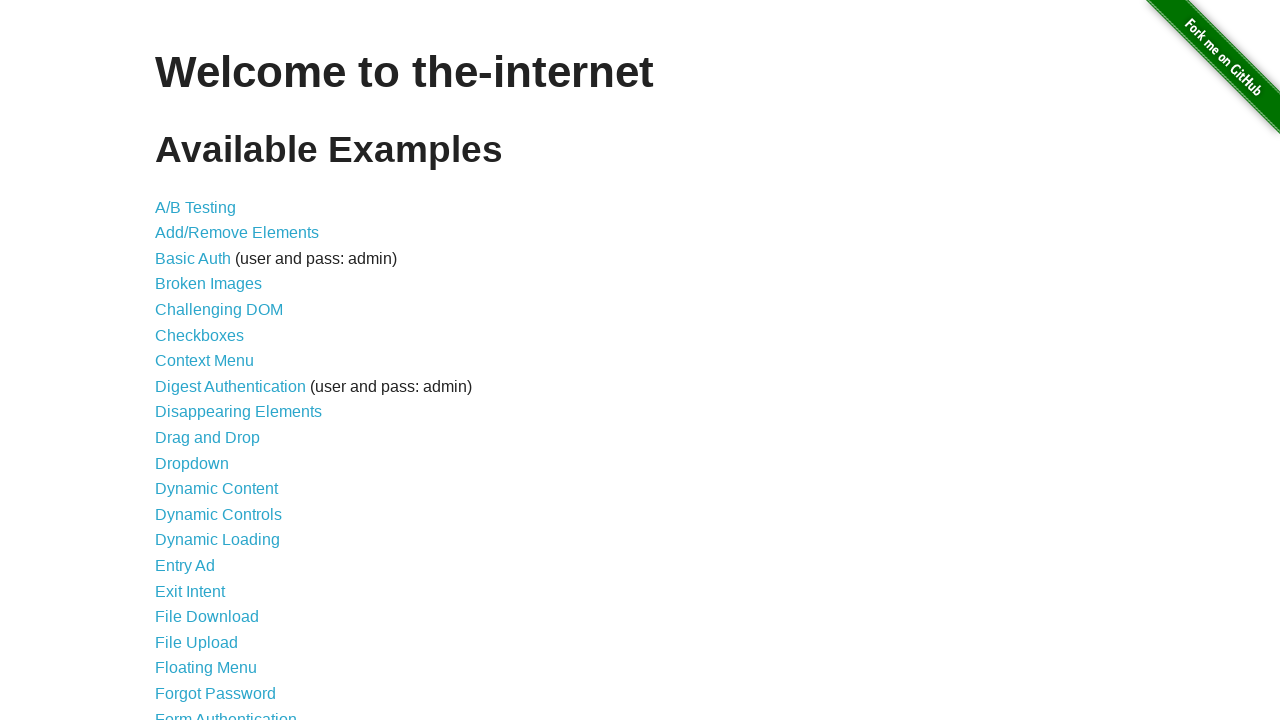

Navigated to A/B test page at /abtest
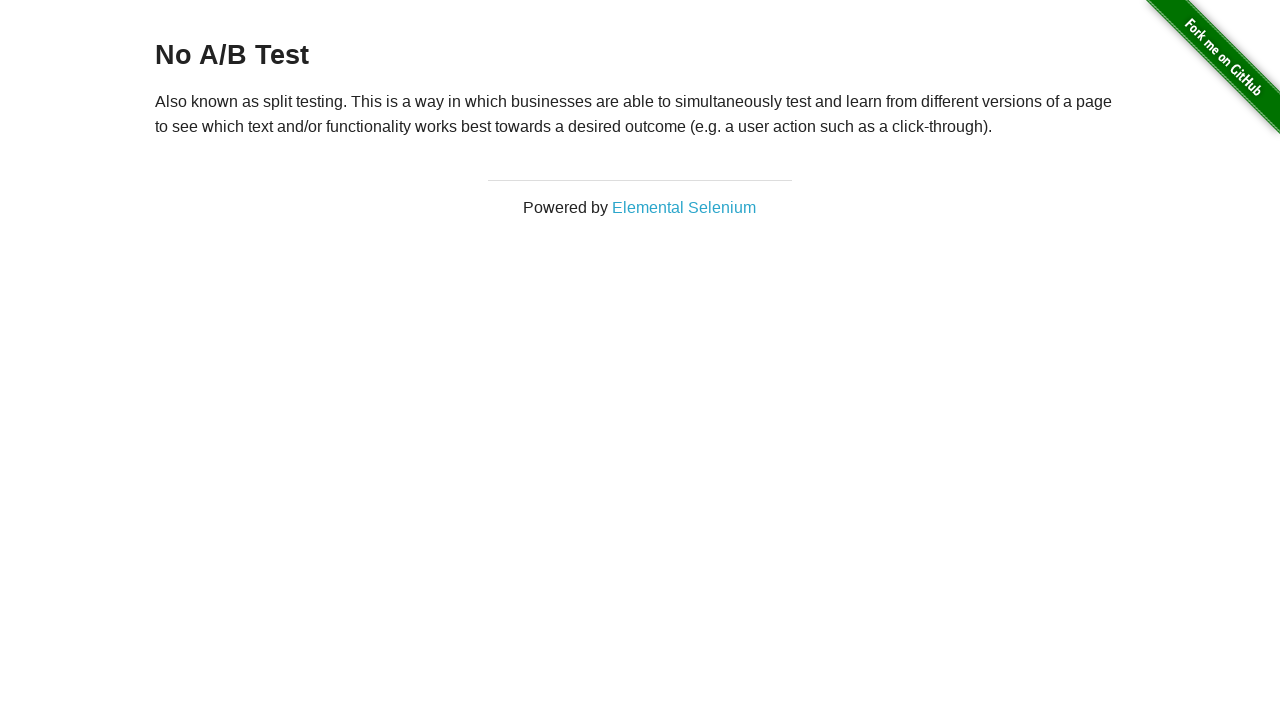

Retrieved heading text to verify opt-out status
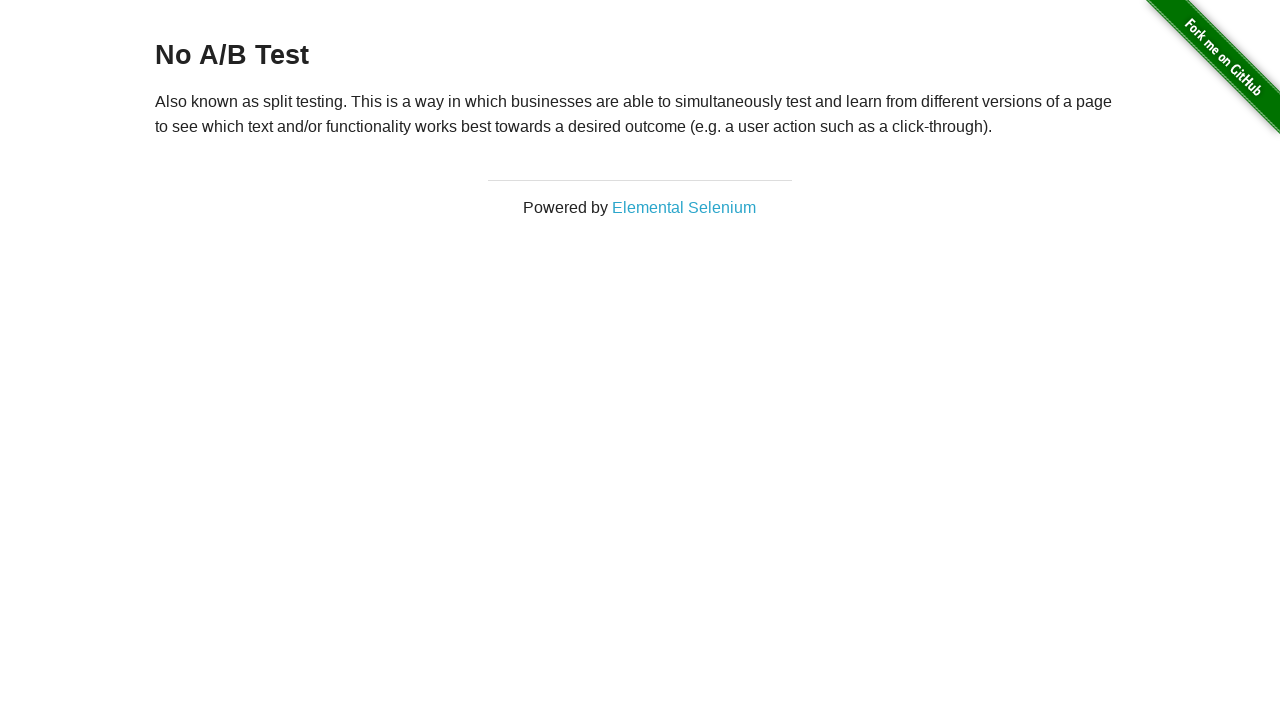

Verified that heading displays 'No A/B Test' - opted out successfully
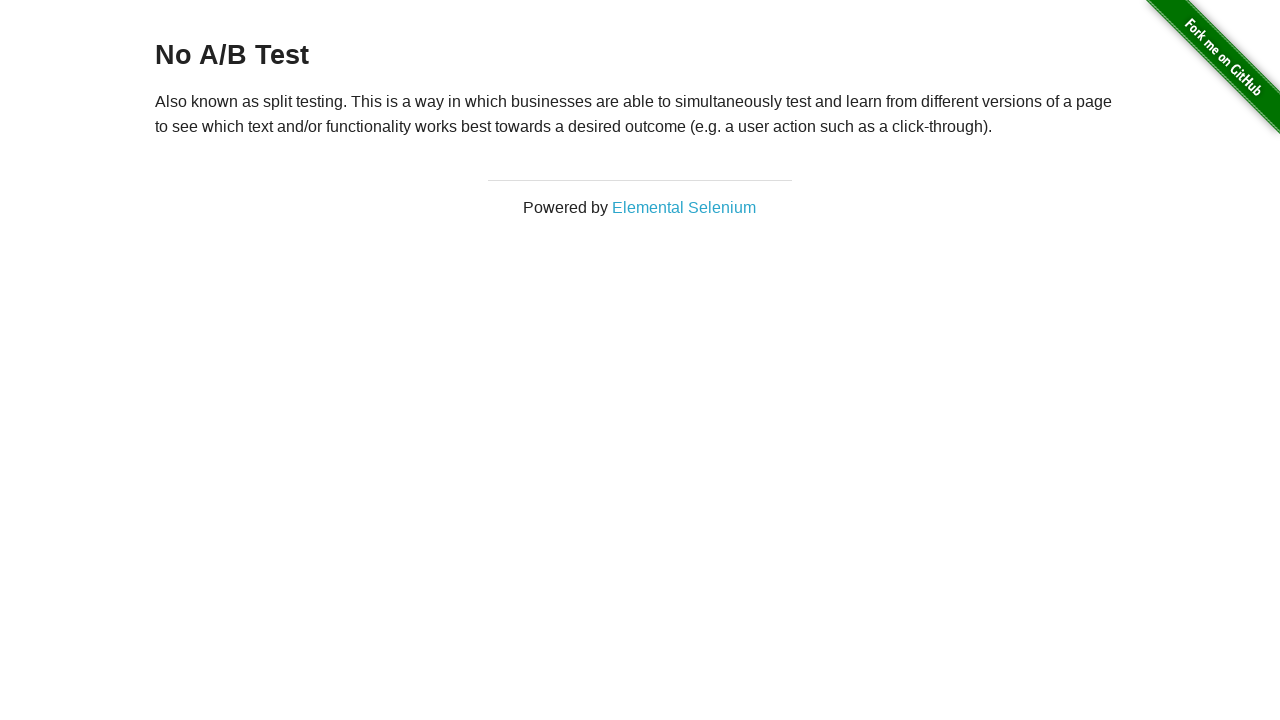

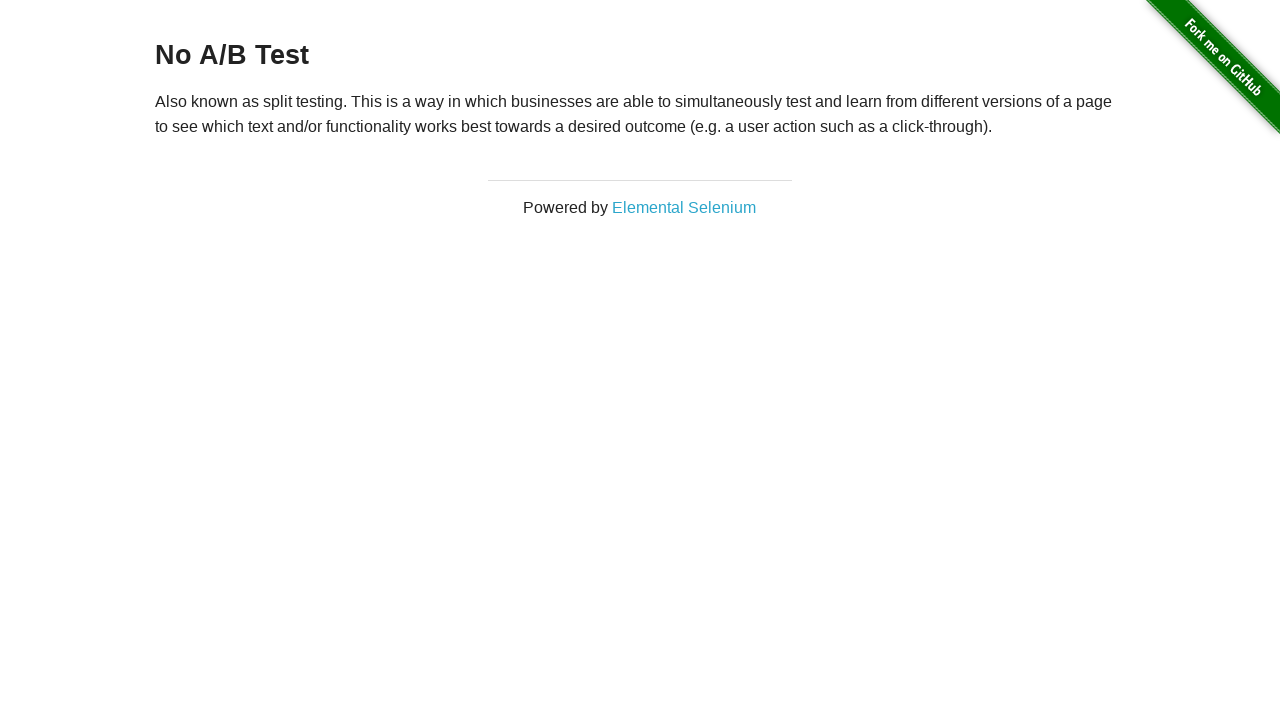